Opens the RussiaRunning homepage and checks that browser console logs do not contain severe errors

Starting URL: https://russiarunning.com/

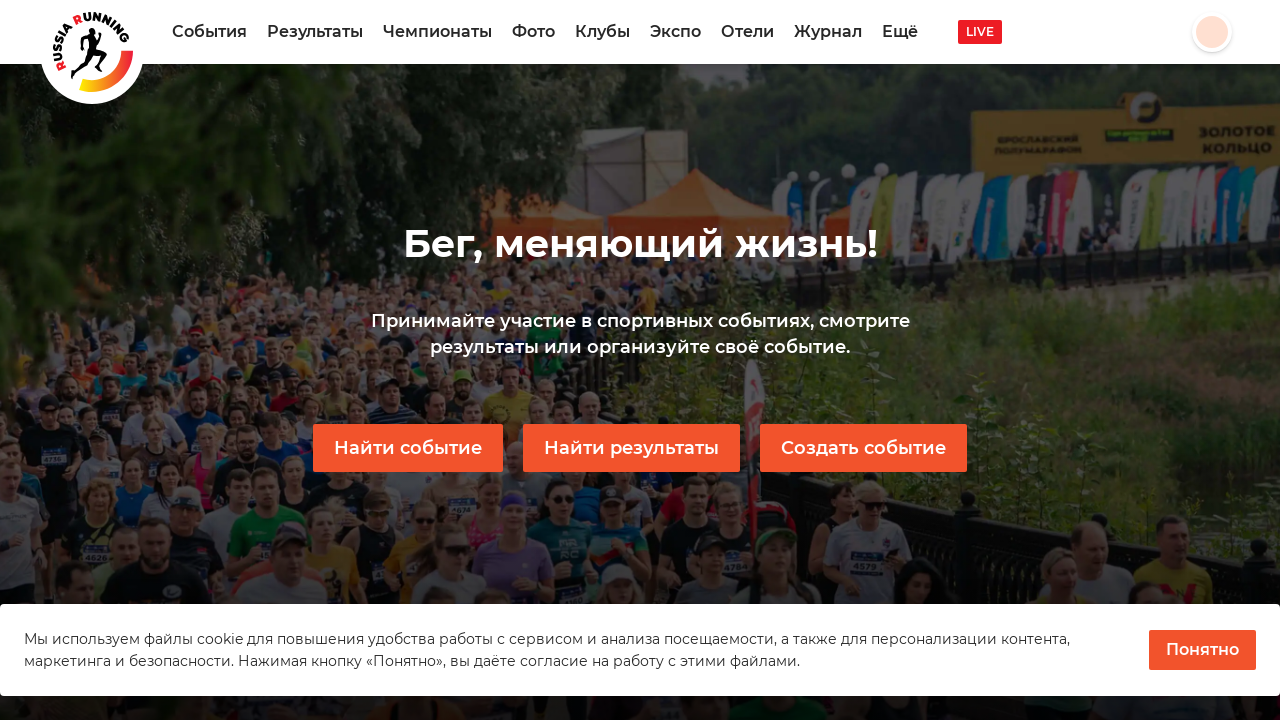

Set up console message listener
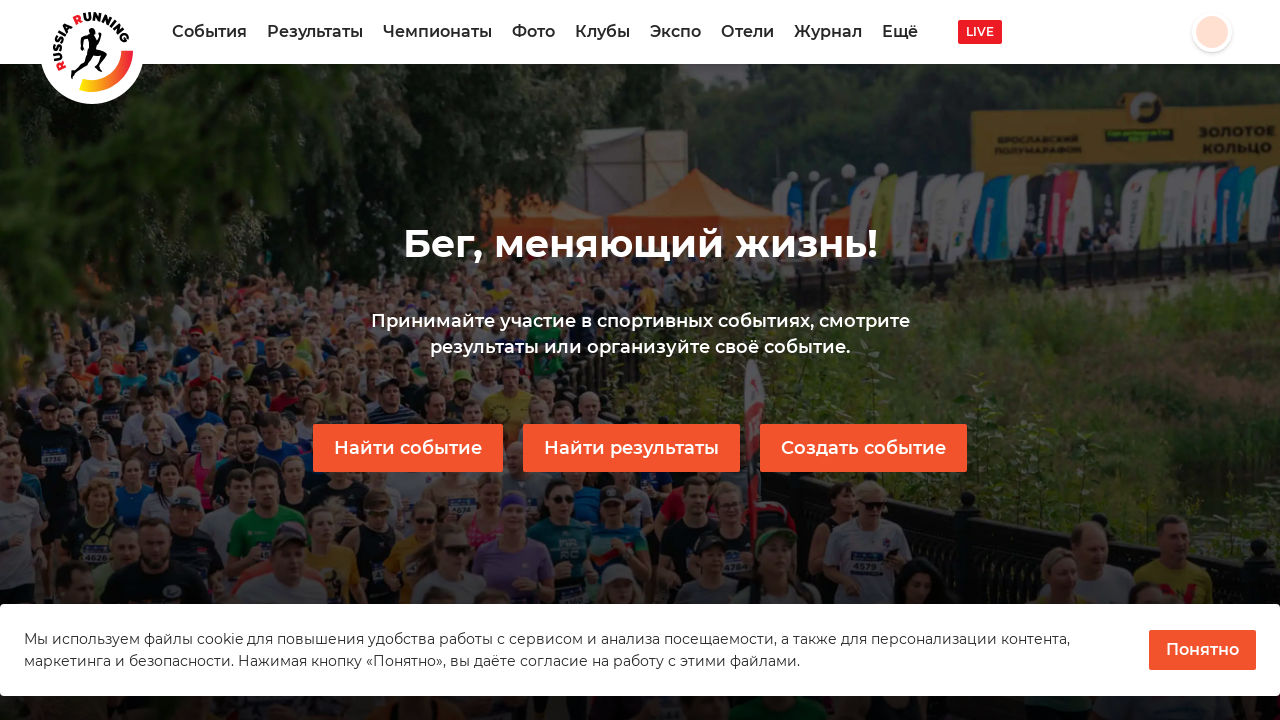

Reloaded RussiaRunning homepage to capture fresh console logs
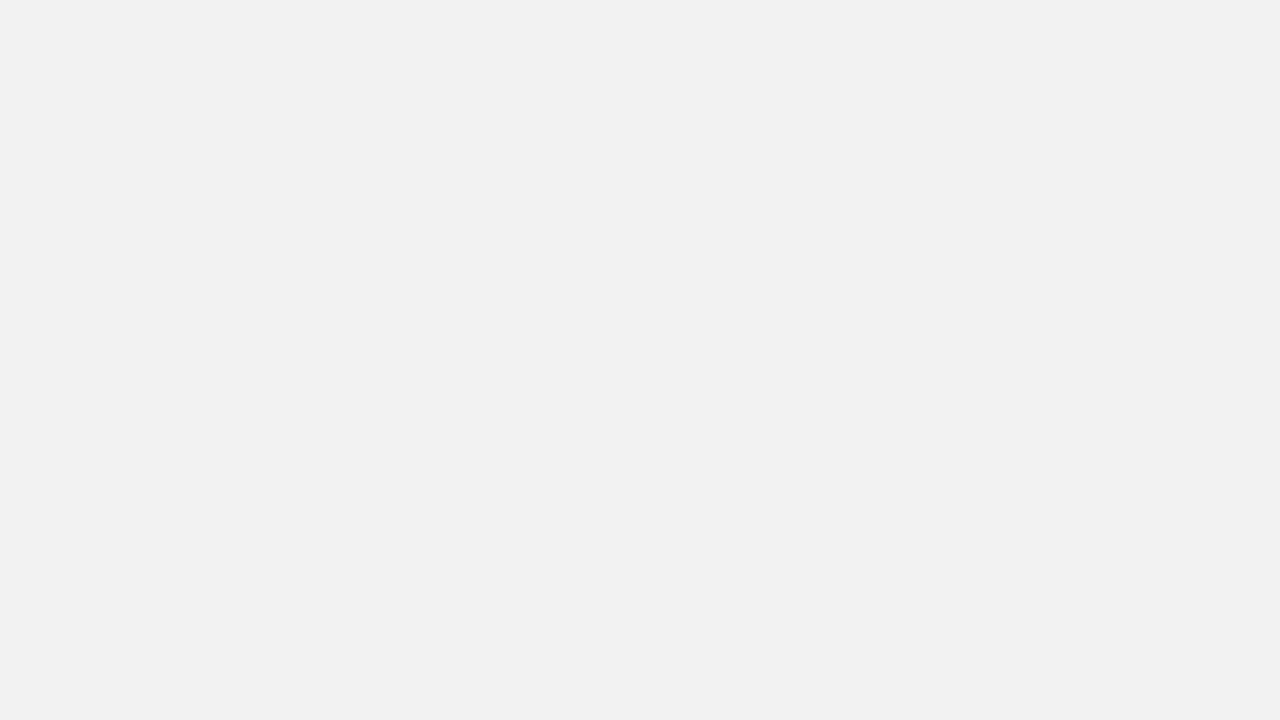

Waited for console messages to appear
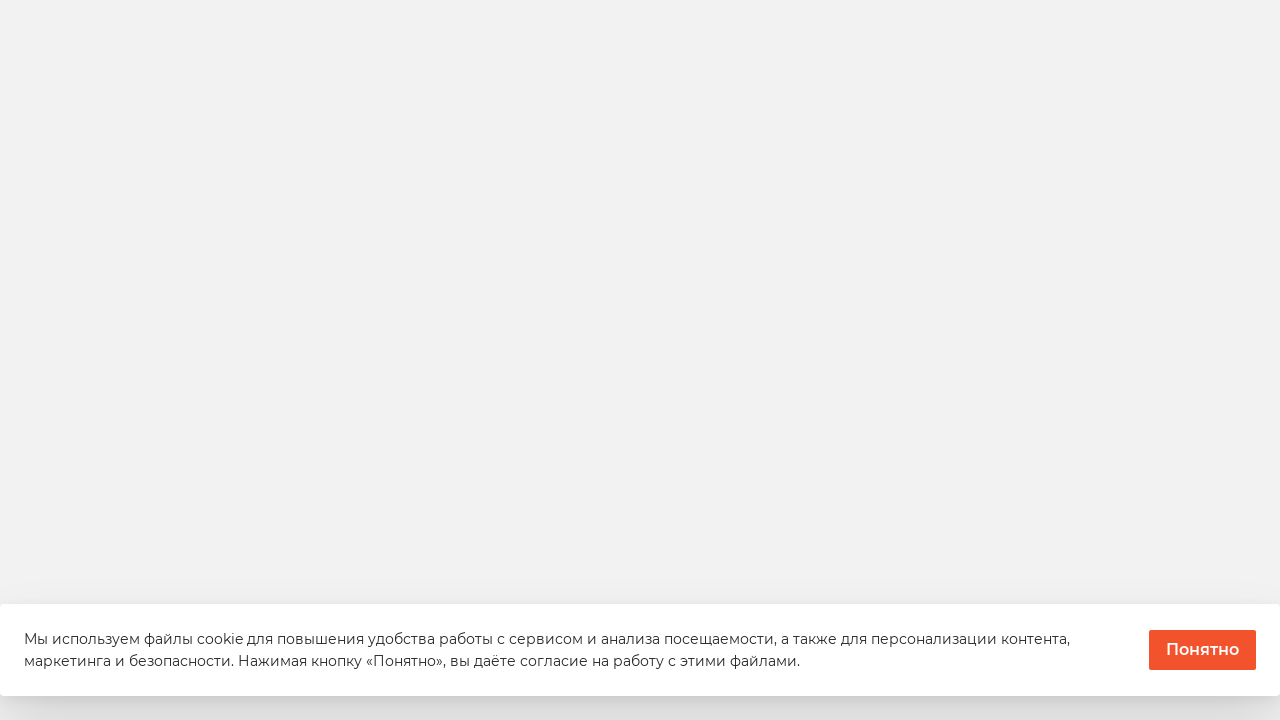

Verified no SEVERE errors found in console logs
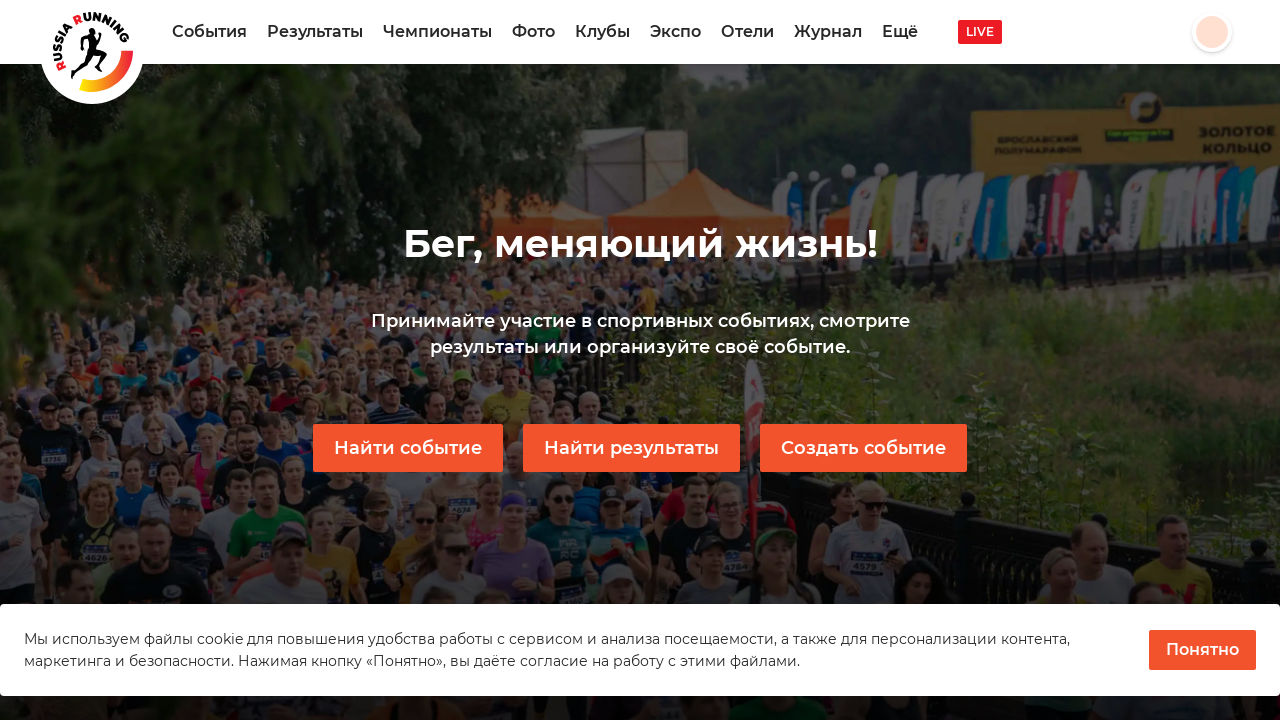

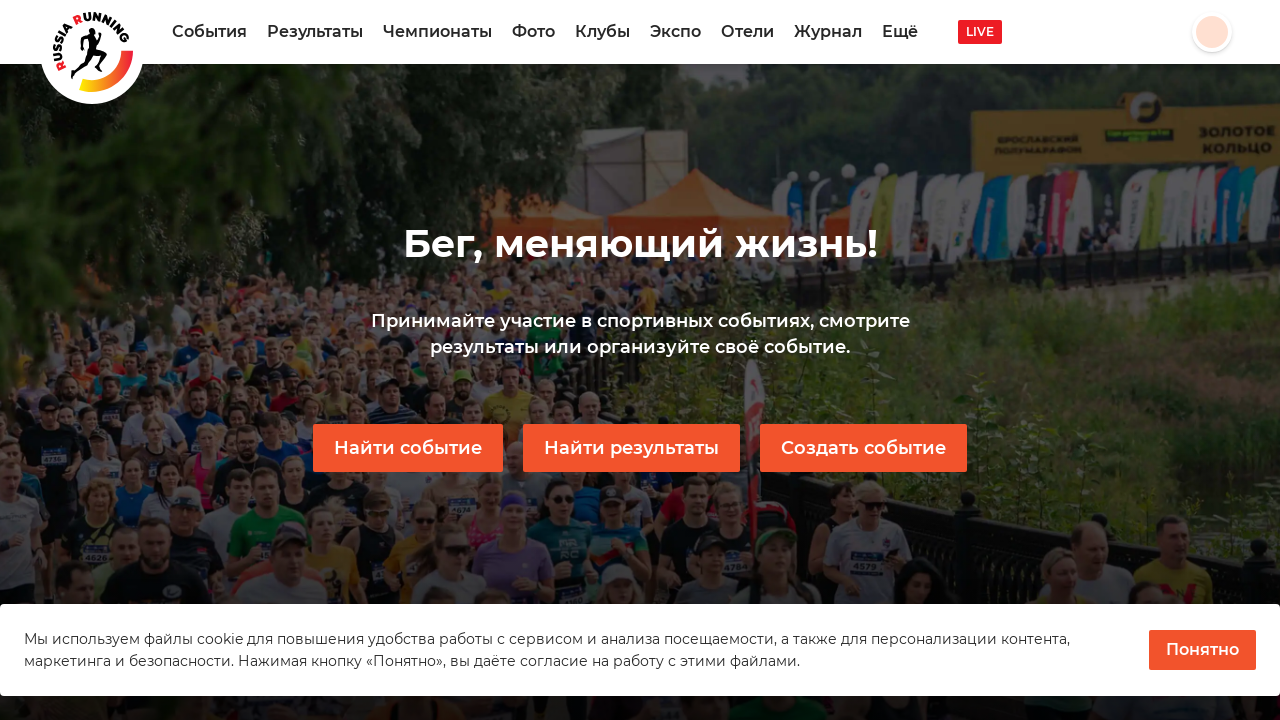